Tests the category section on Automation Exercise website by verifying there are 3 category elements and checking their visibility

Starting URL: https://www.automationexercise.com

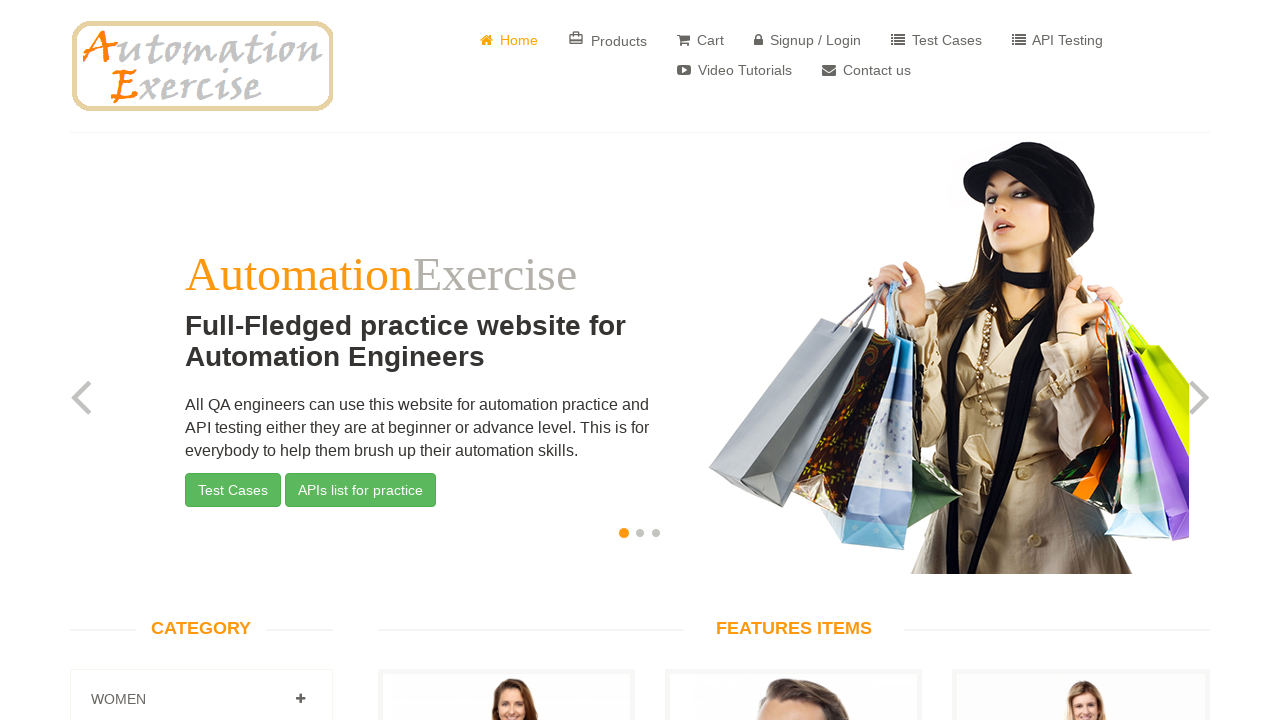

Located all category elements with '.panel-heading' selector
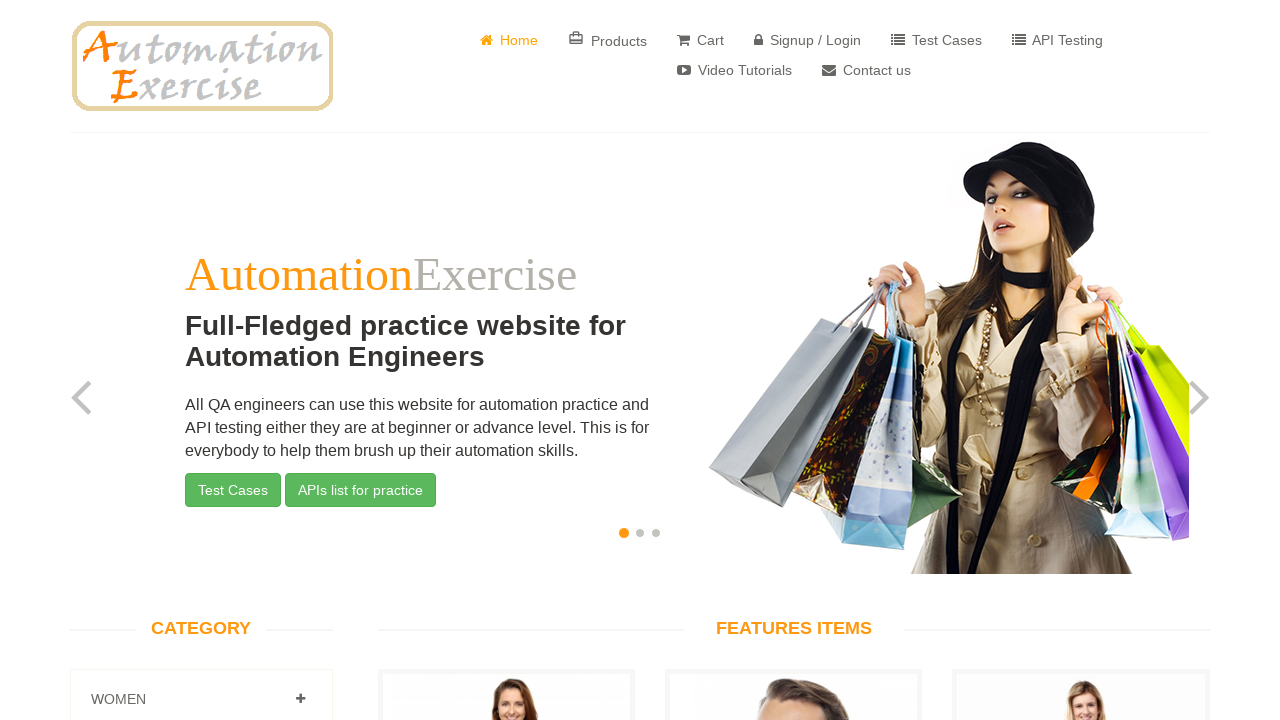

Verified that exactly 3 category elements are present
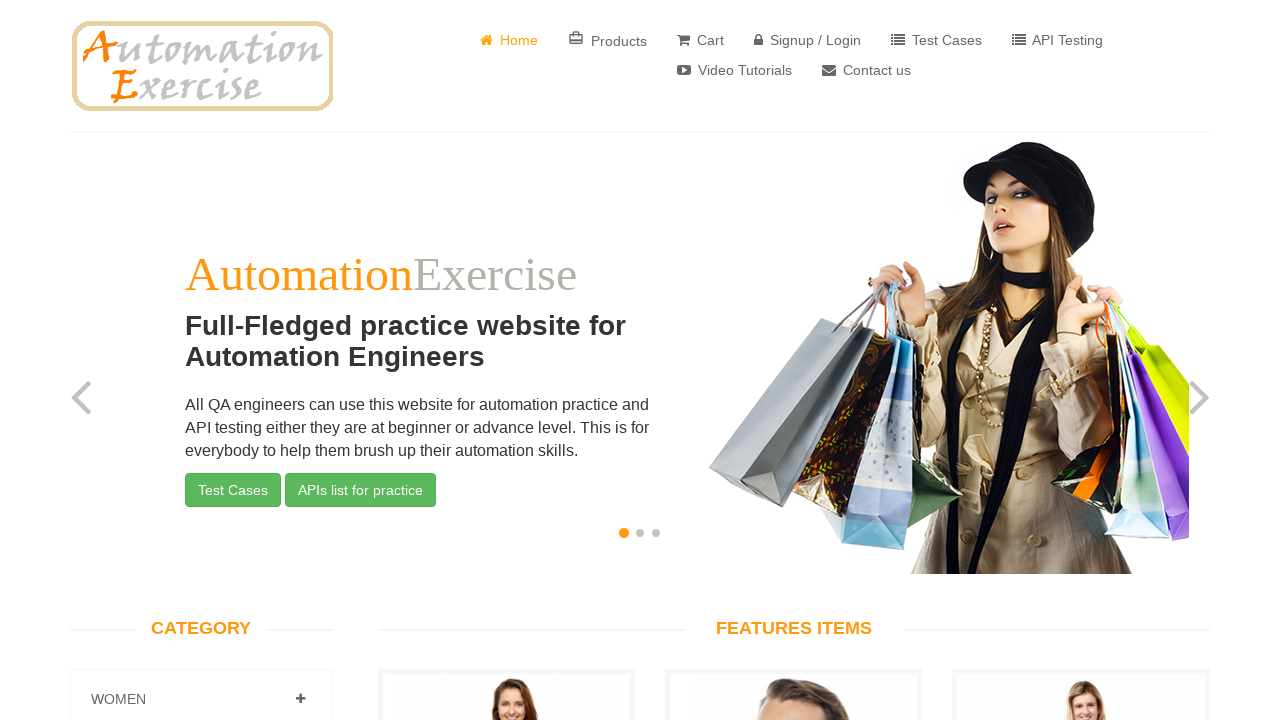

Retrieved and printed all category names from the 3 category elements
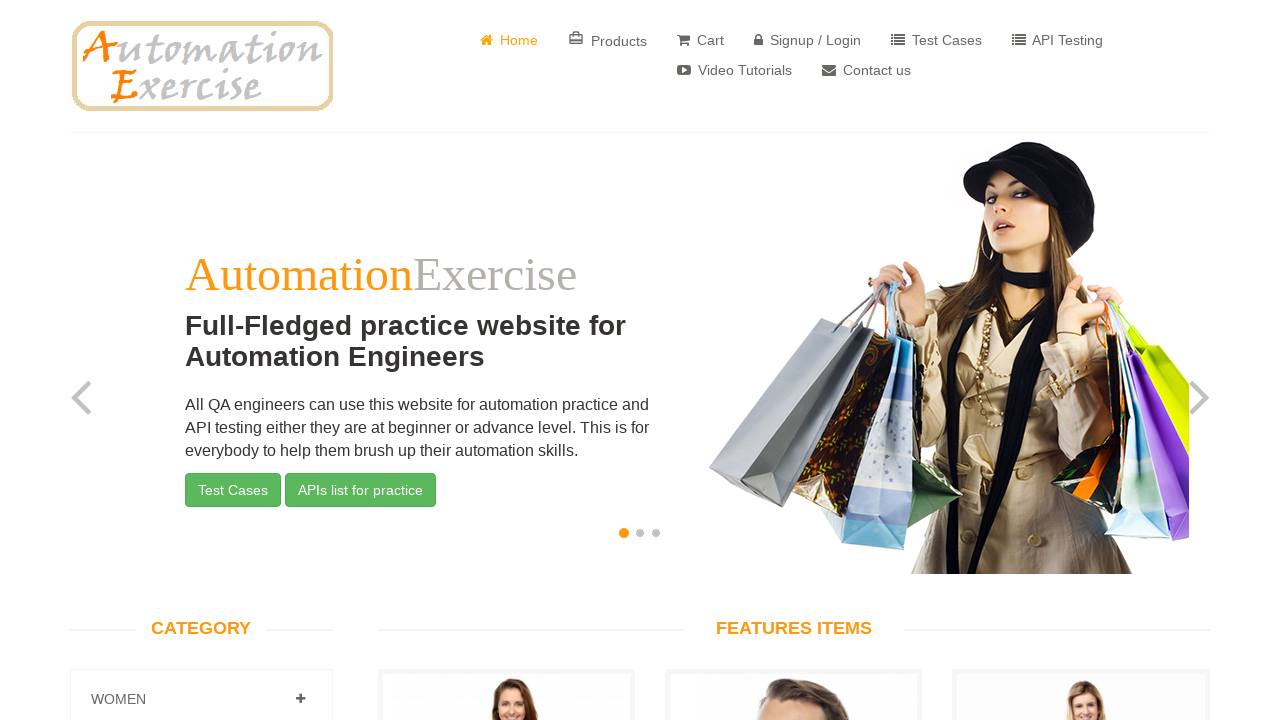

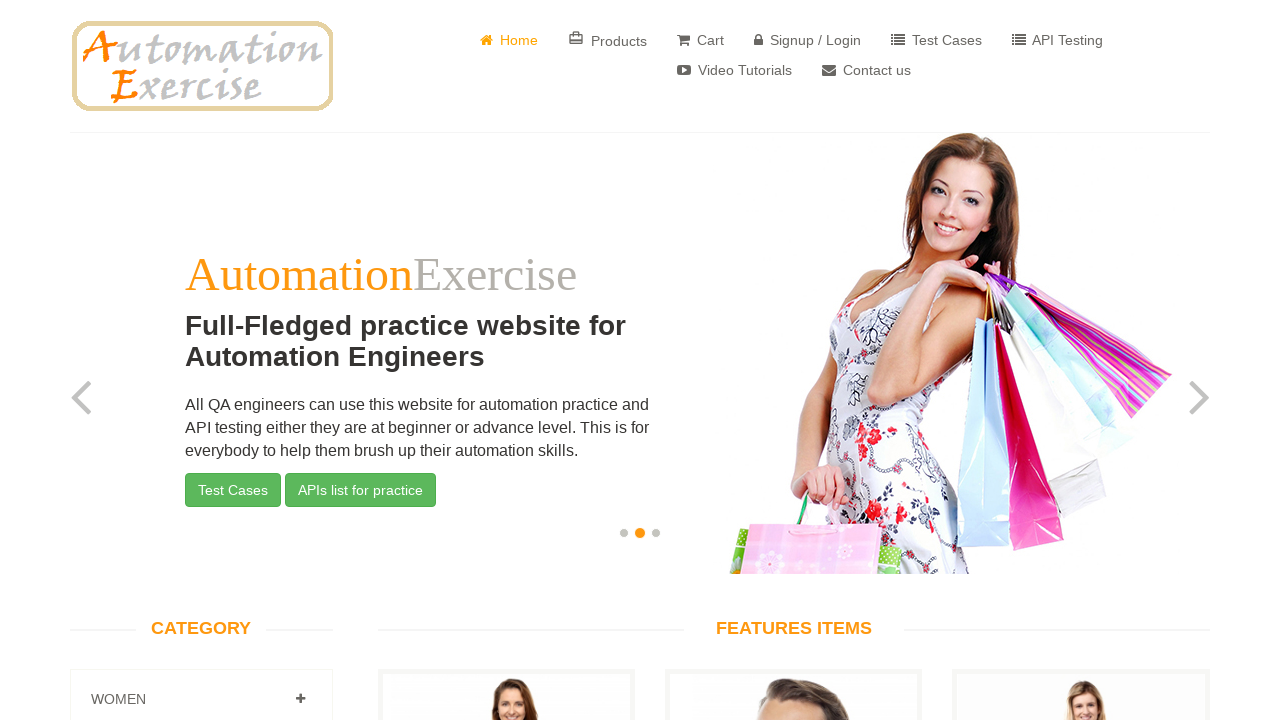